Navigates to OrangeHRM login page and waits for it to load

Starting URL: https://opensource-demo.orangehrmlive.com/web/index.php/auth/login

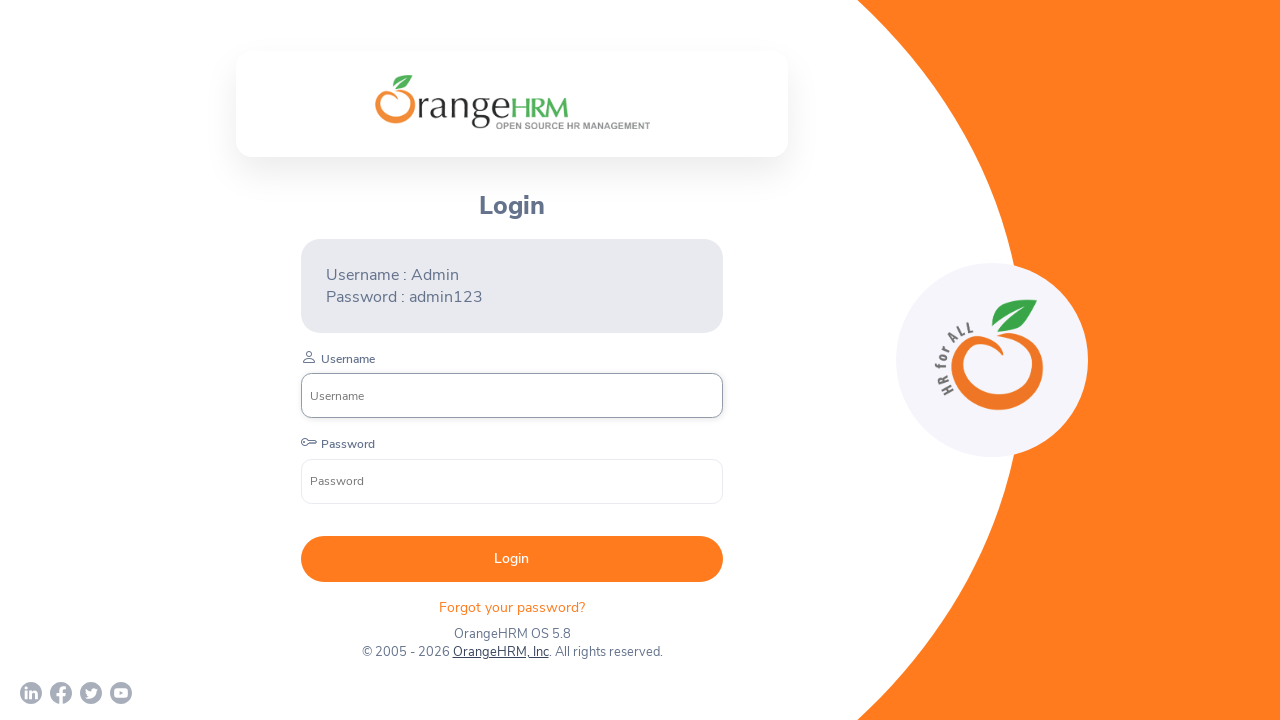

Waited 3 seconds for OrangeHRM login page to load
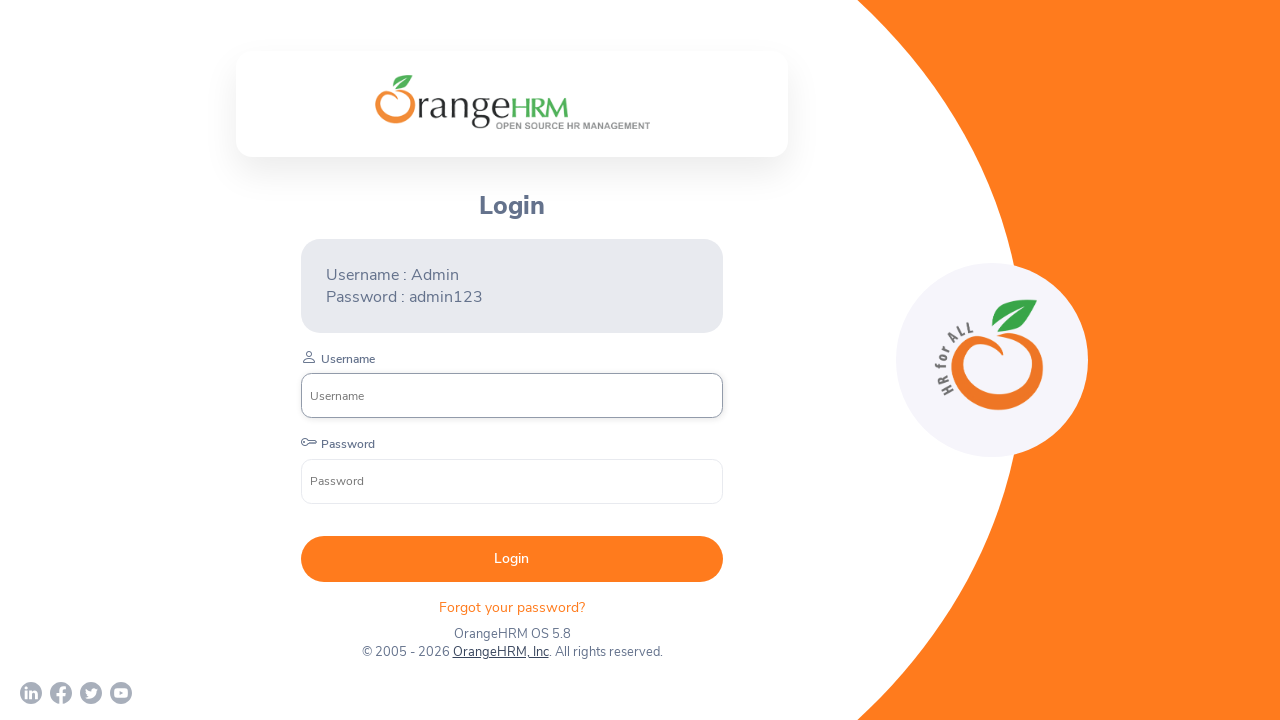

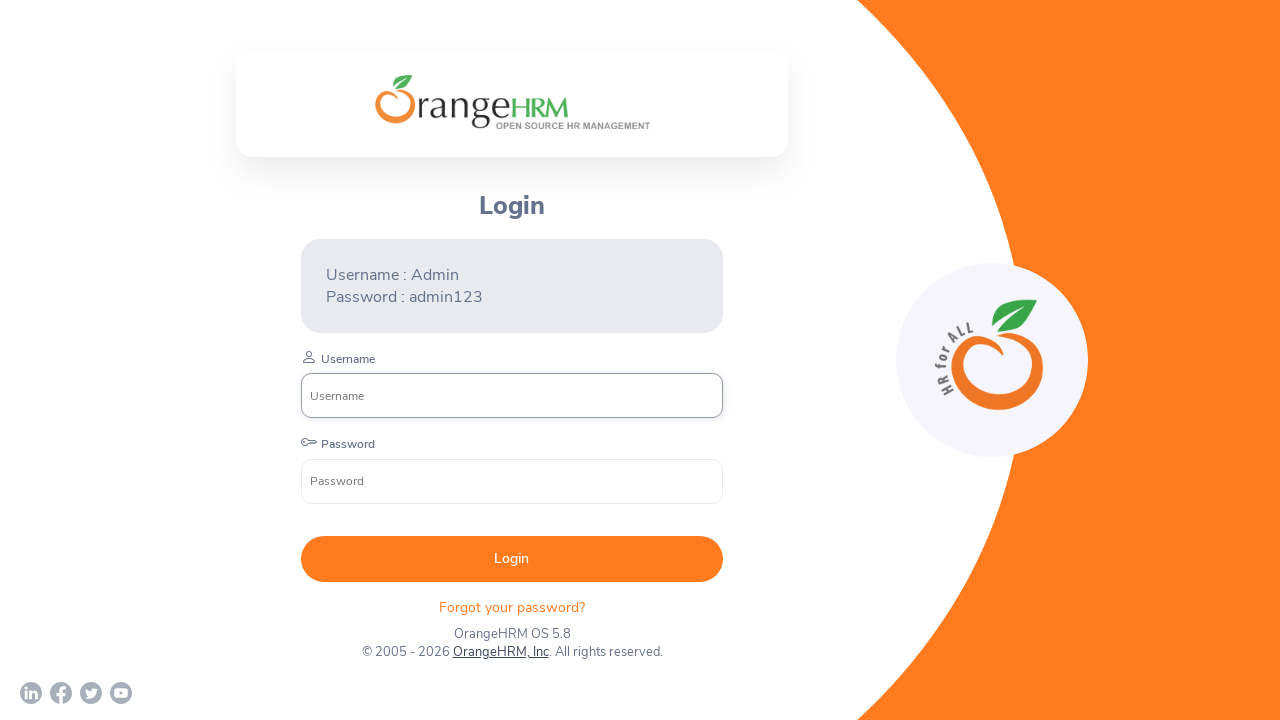